Navigates to the-internet.herokuapp.com, clicks on the Checkboxes link, and verifies that the checkboxes are displayed, enabled, and checks their selected state.

Starting URL: https://the-internet.herokuapp.com/

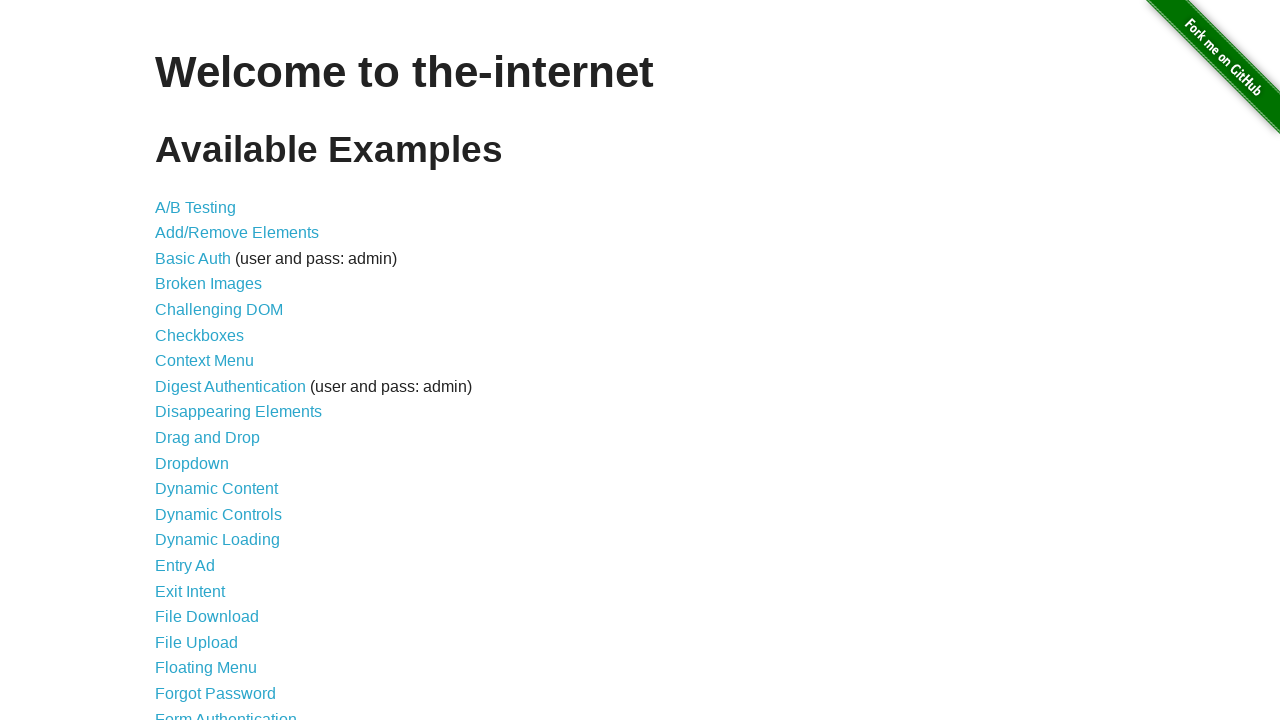

Navigated to the-internet.herokuapp.com
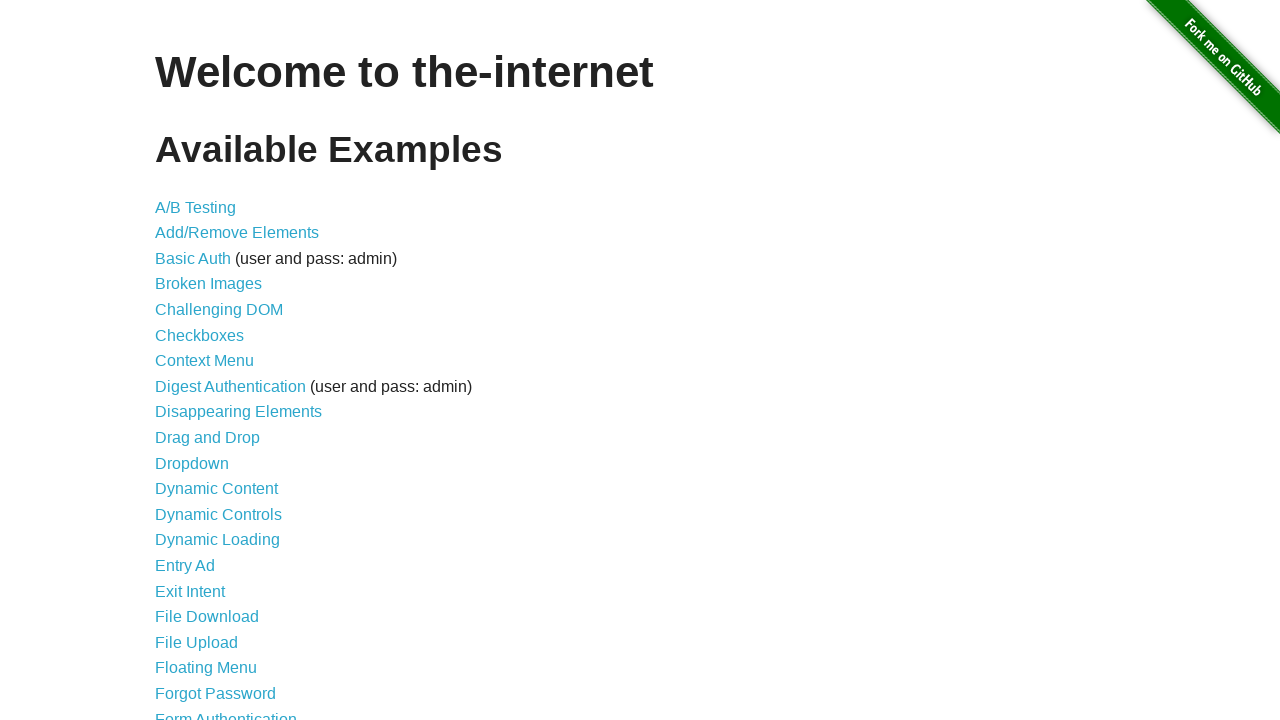

Clicked on the Checkboxes link at (200, 335) on xpath=//ul/li[6]/a
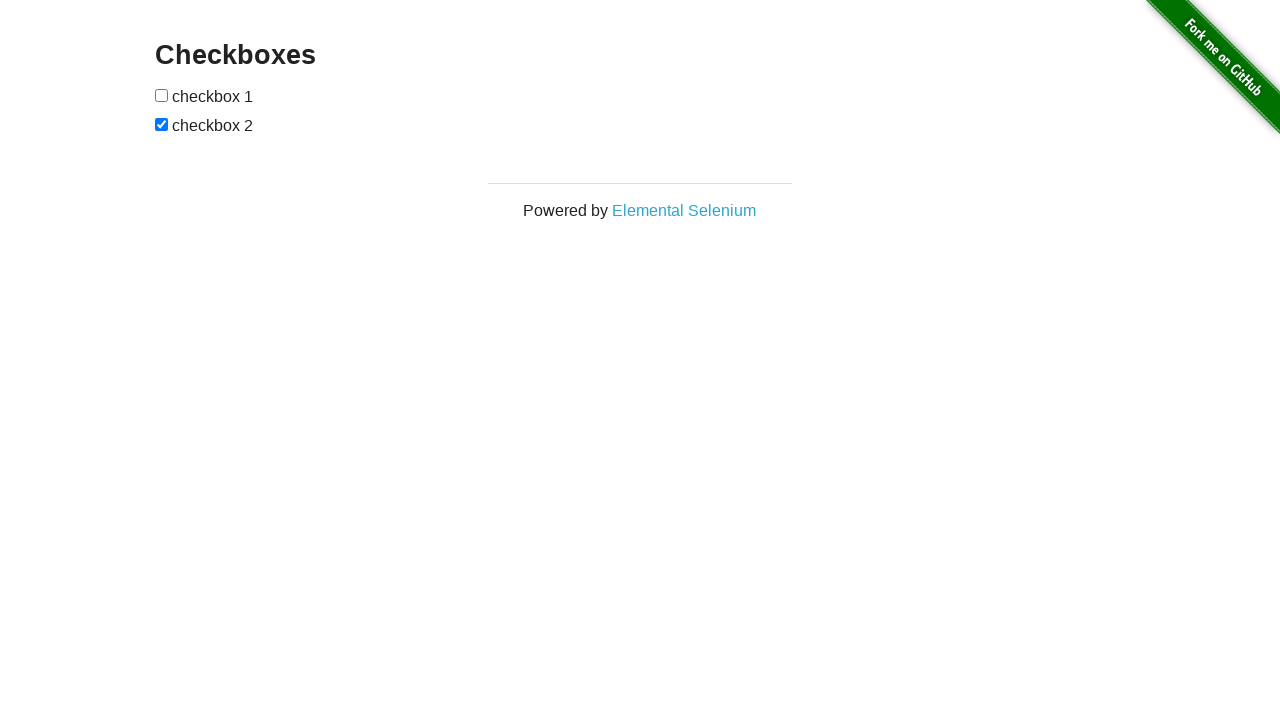

Checkboxes page loaded and form inputs are visible
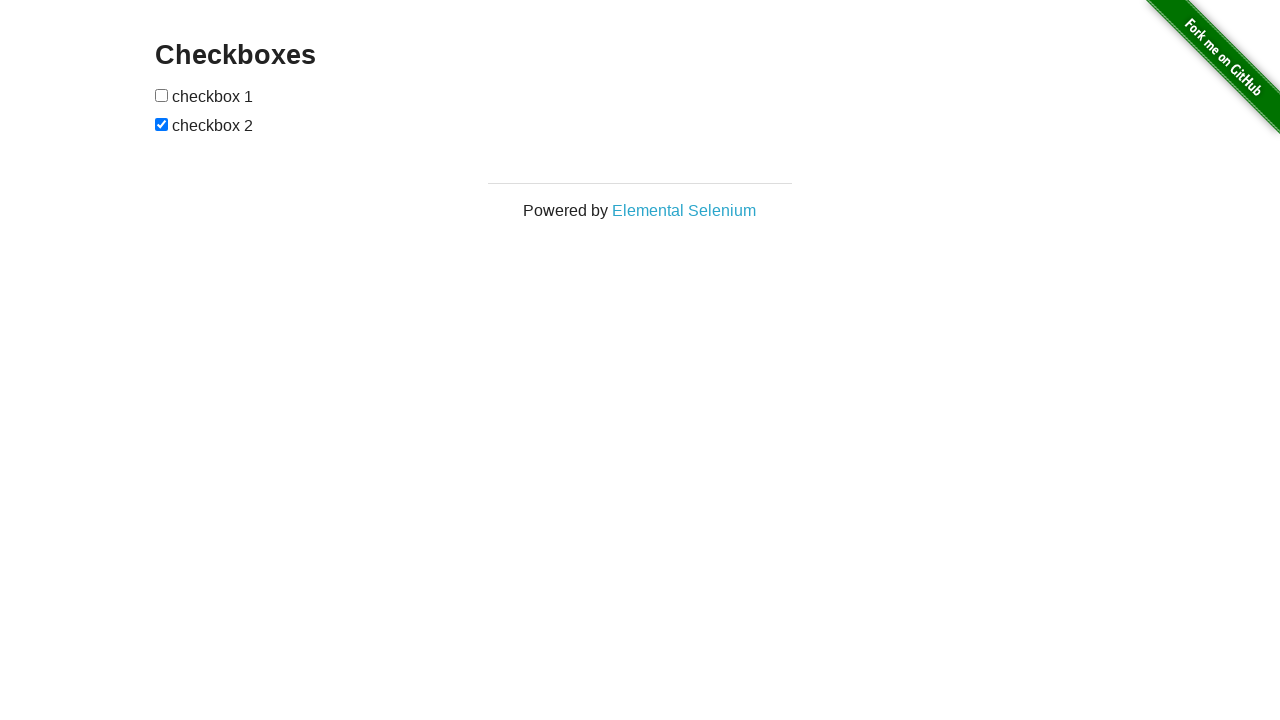

Retrieved all 2 checkboxes from the page
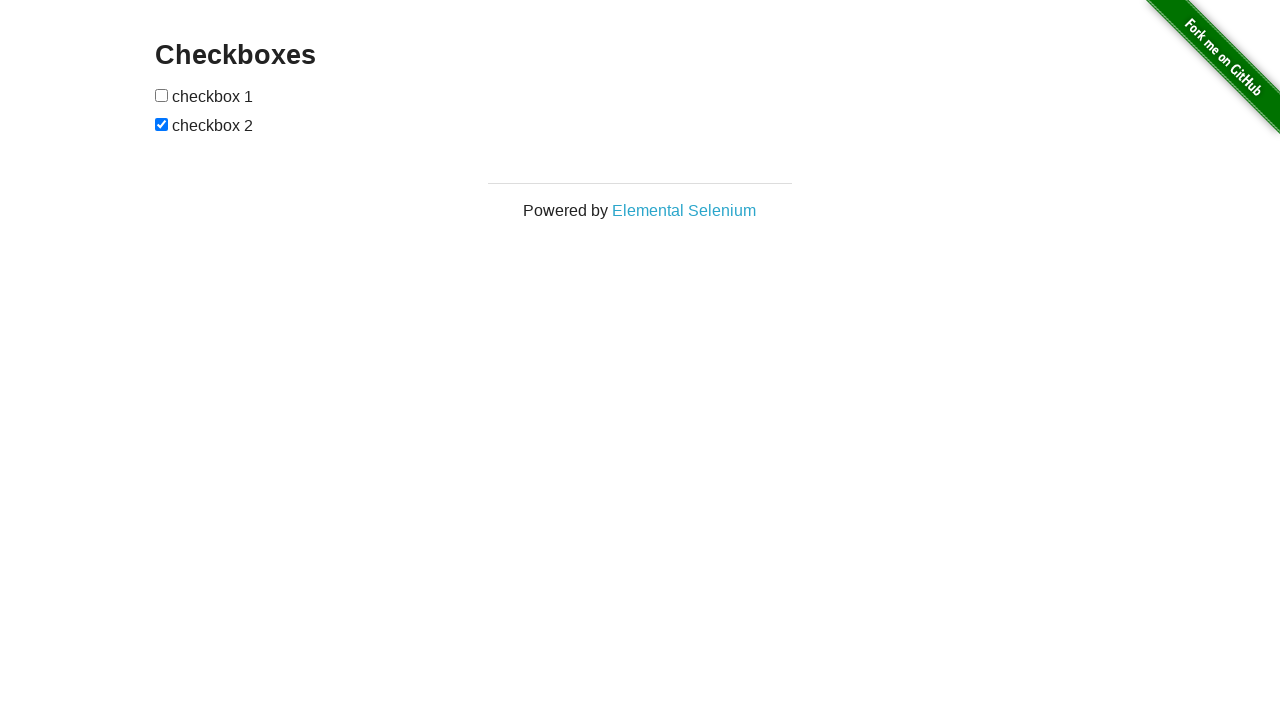

Checkbox 1 is visible
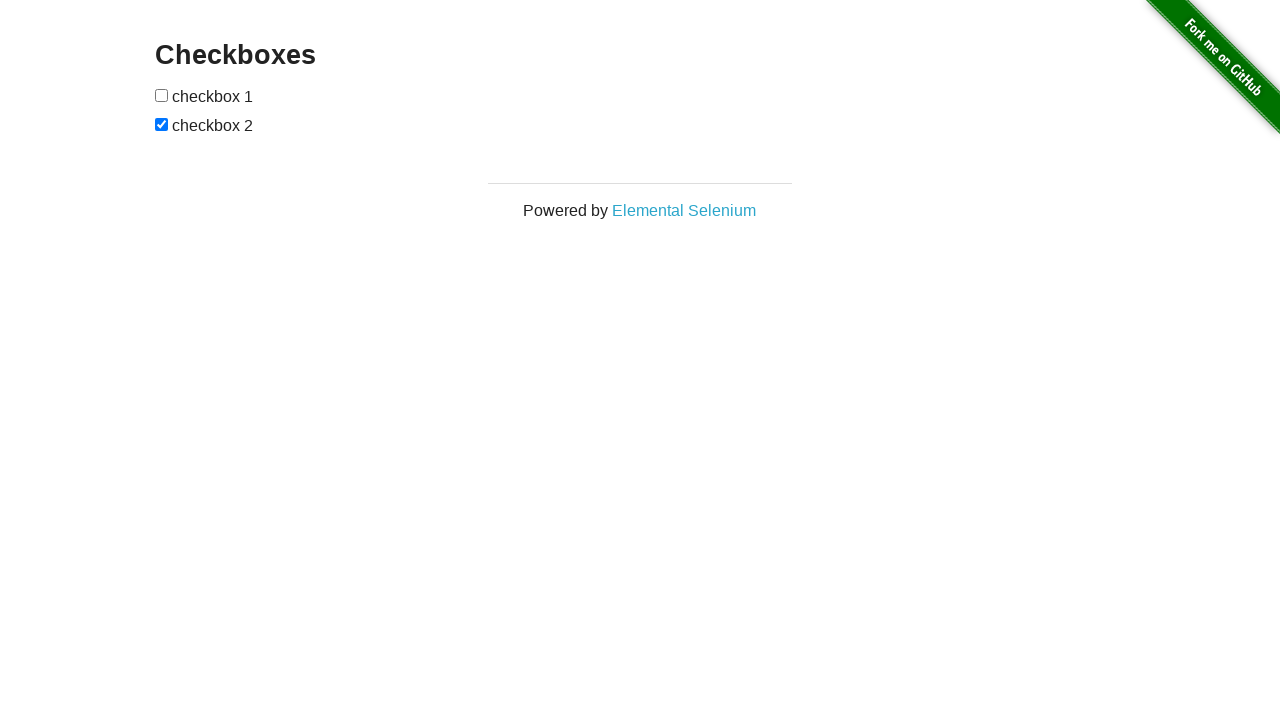

Checkbox 1 enabled state: True
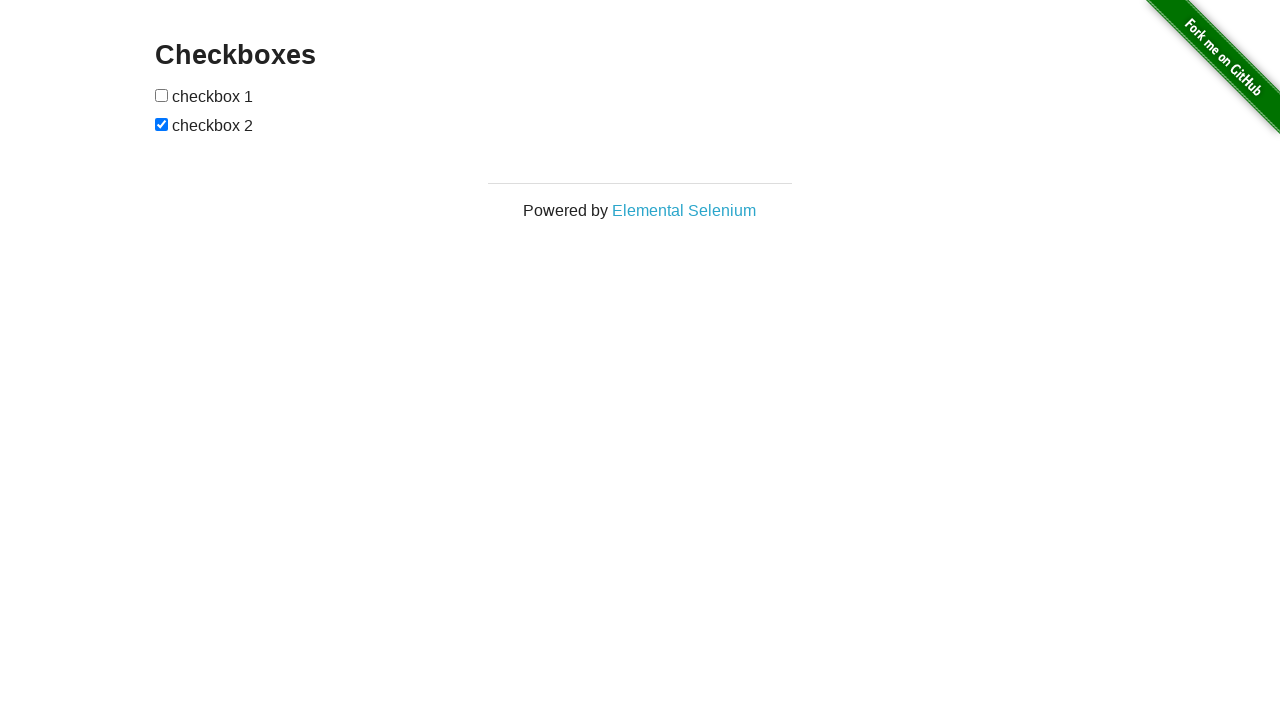

Checkbox 1 checked state: False
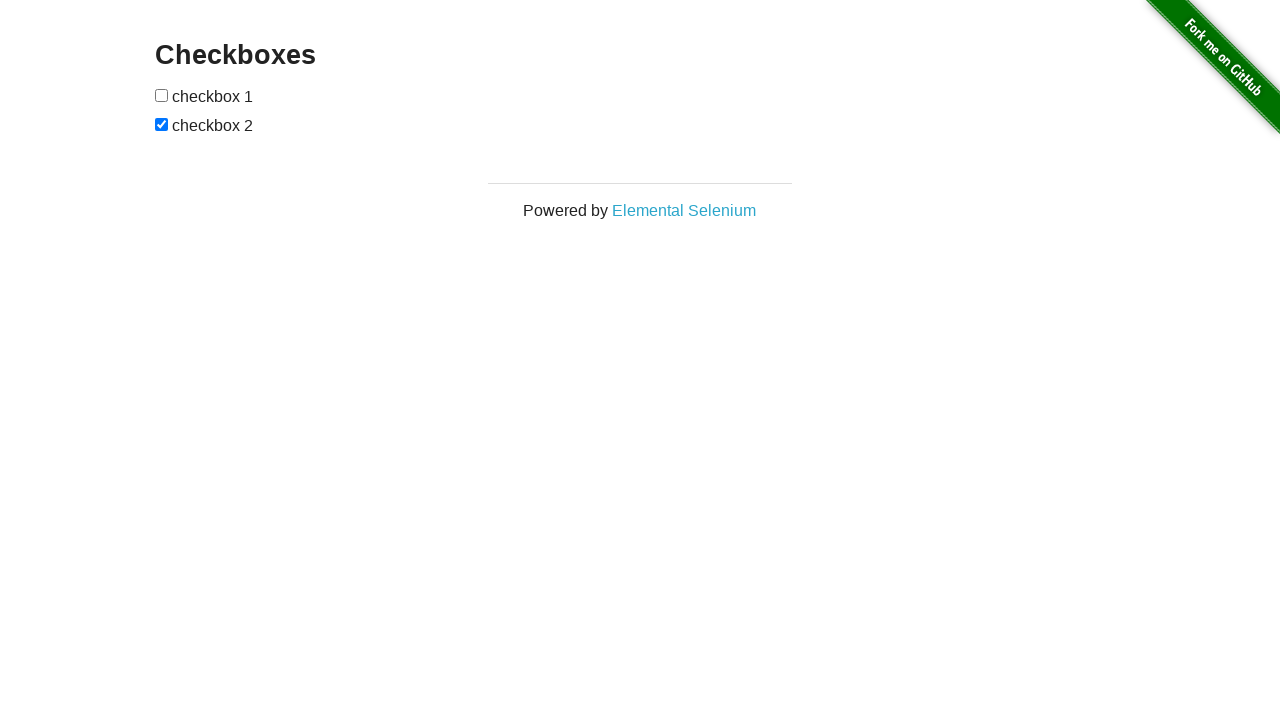

Checkbox 2 is visible
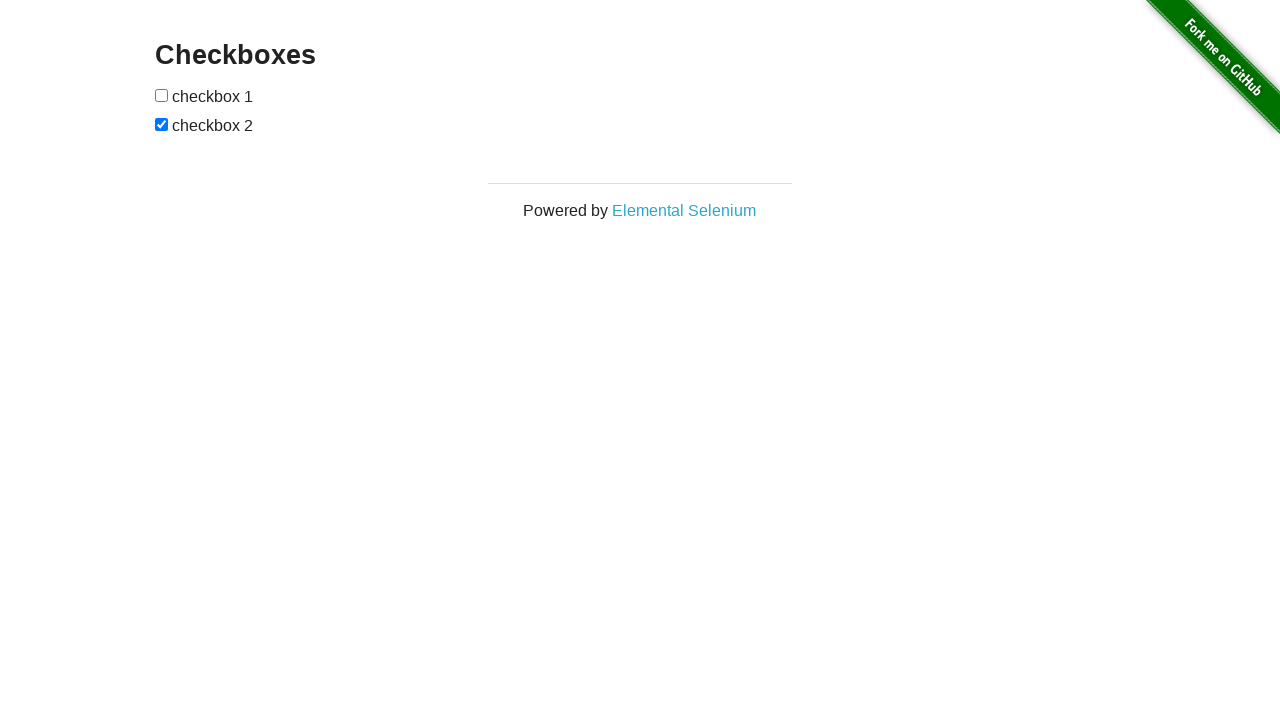

Checkbox 2 enabled state: True
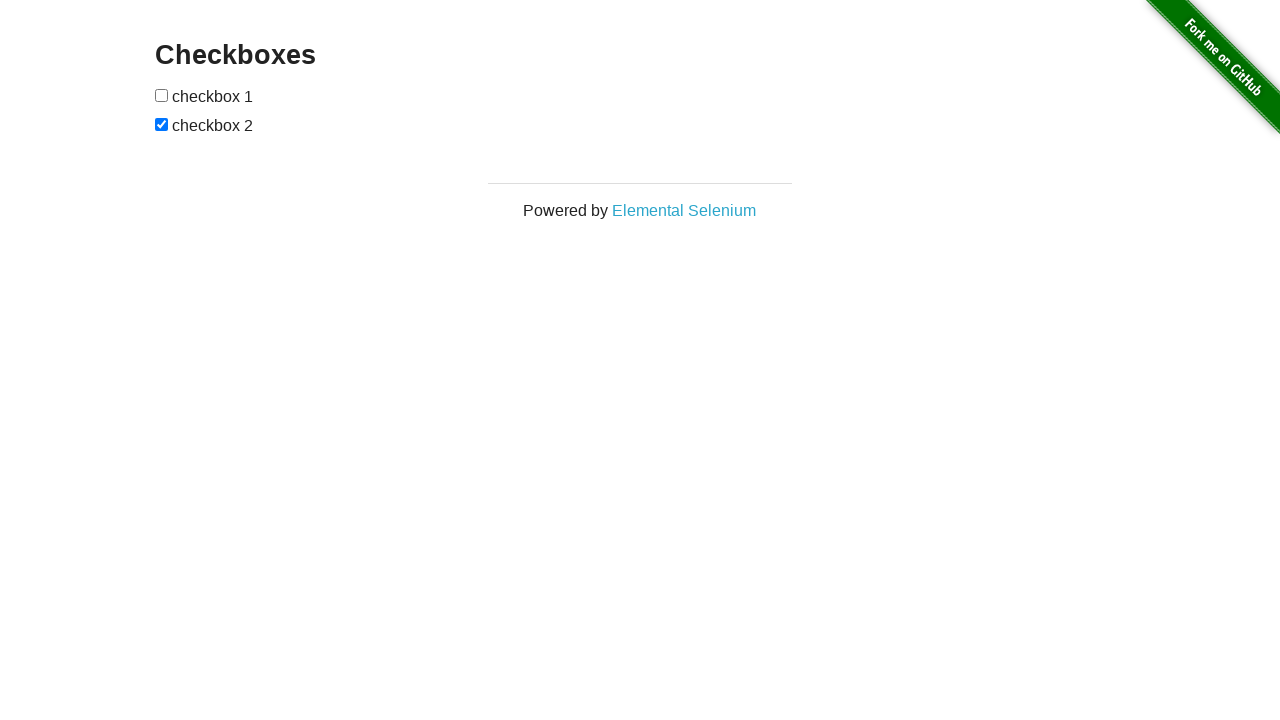

Checkbox 2 checked state: True
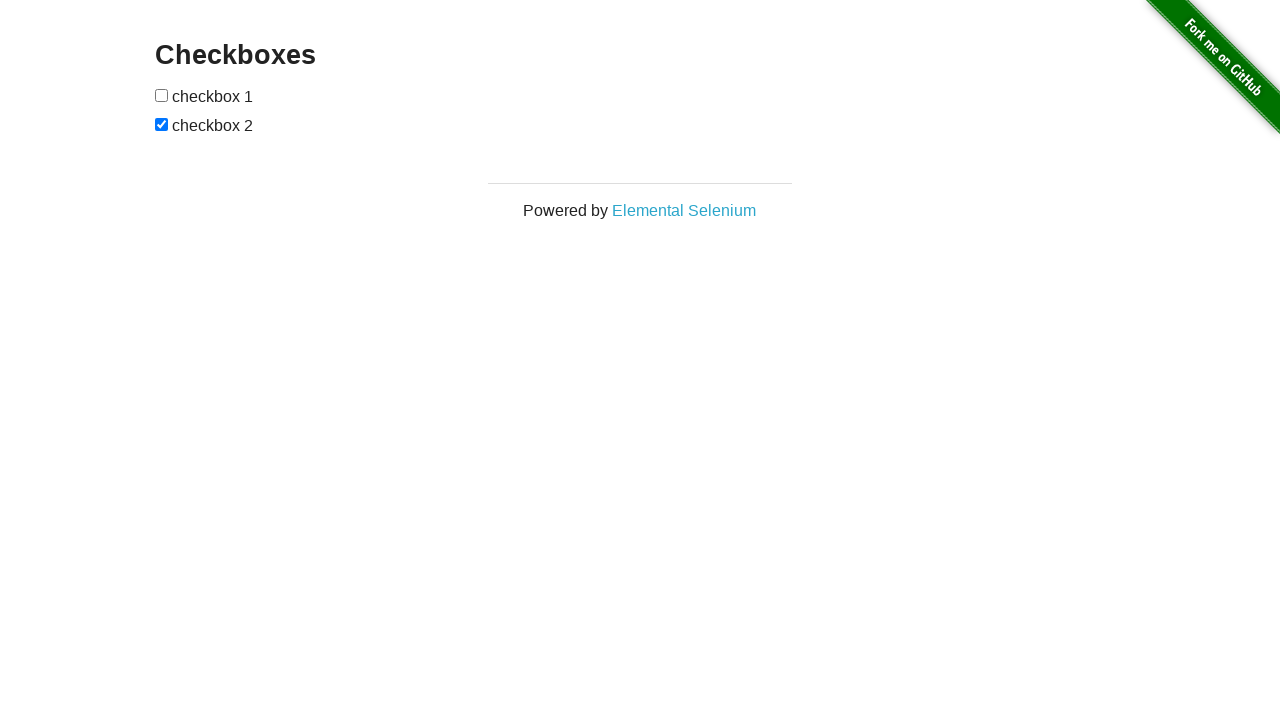

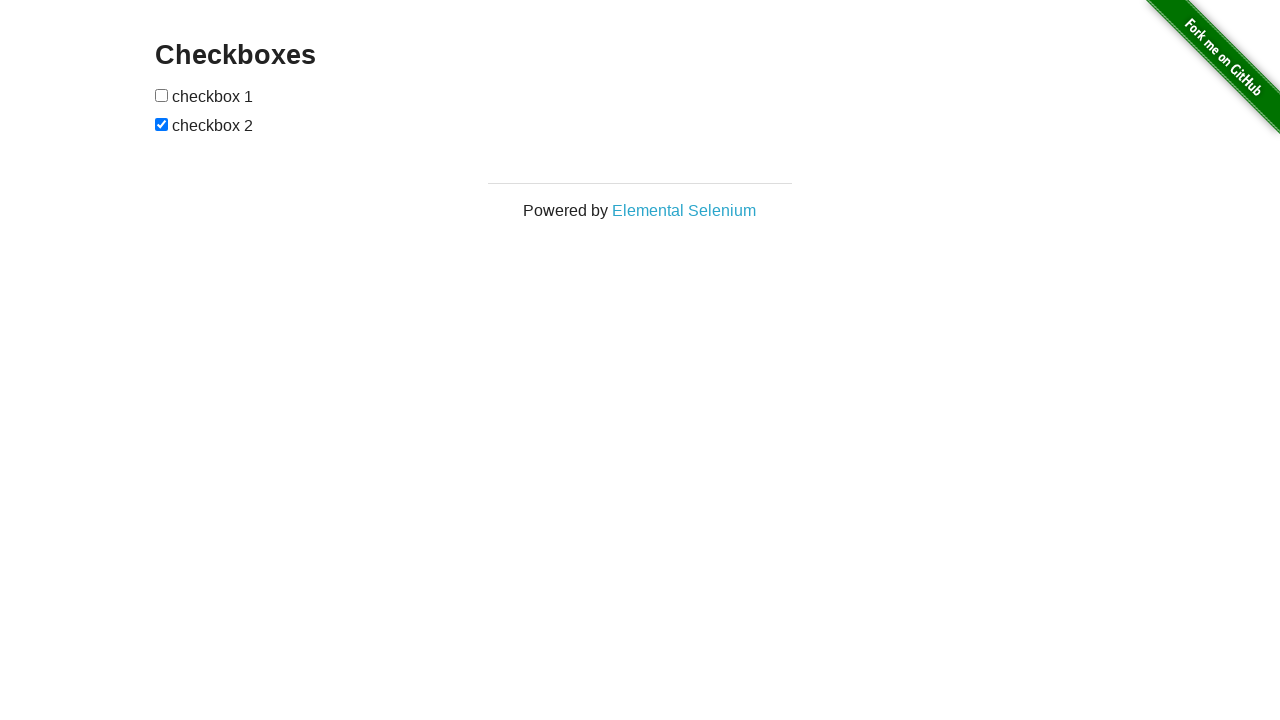